Tests the number entry page error handling by entering invalid text and verifying the error message

Starting URL: https://kristinek.github.io/site/tasks/enter_a_number

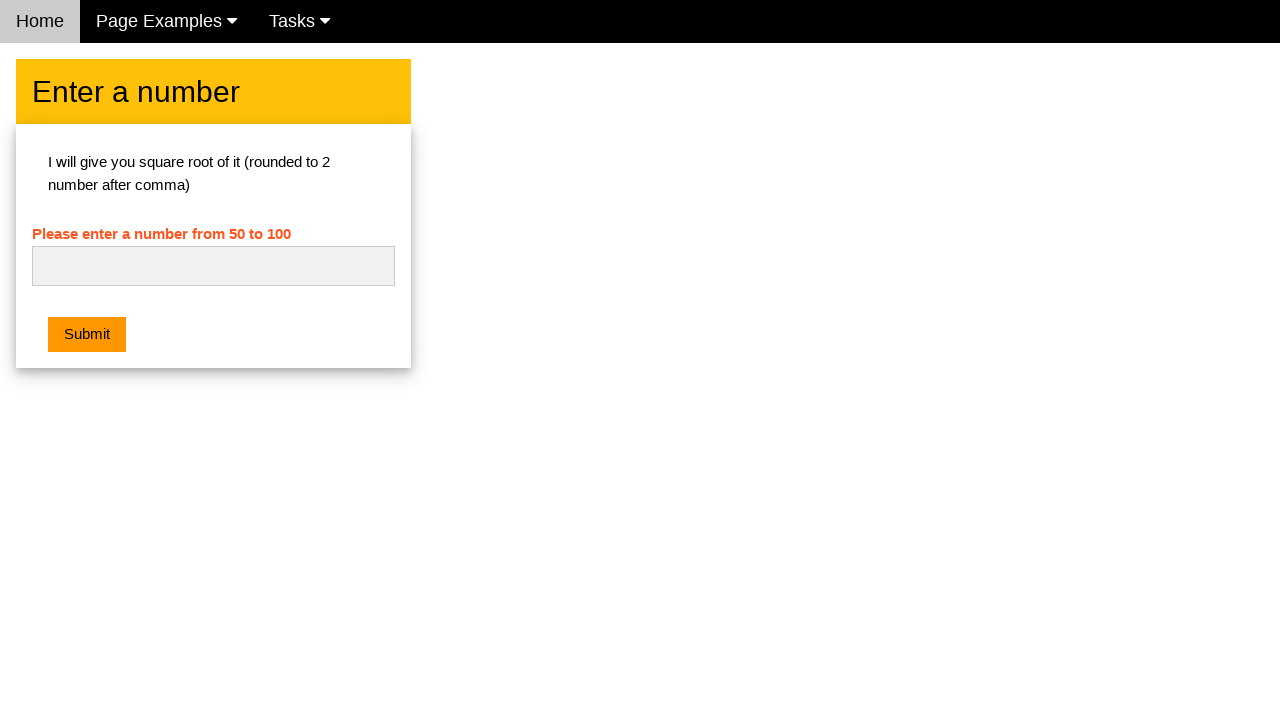

Filled number field with invalid text 'abc' on #numb
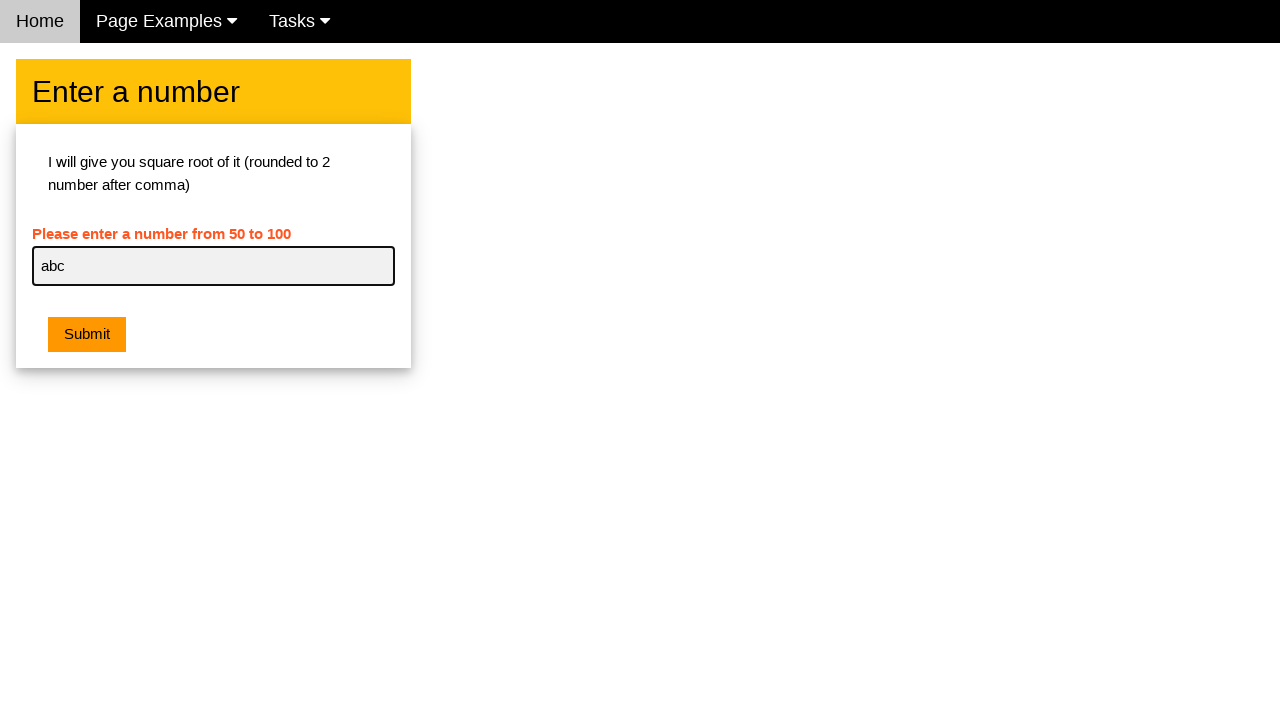

Clicked submit button at (87, 335) on .w3-btn
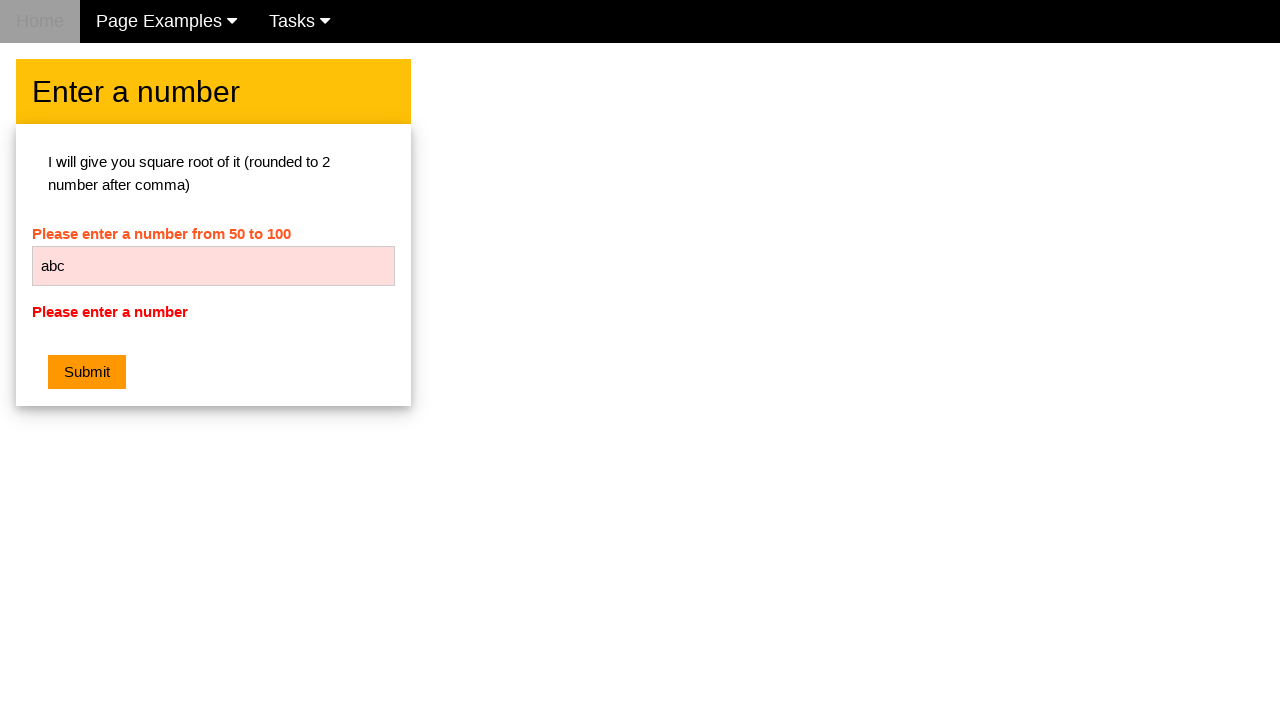

Error message element appeared
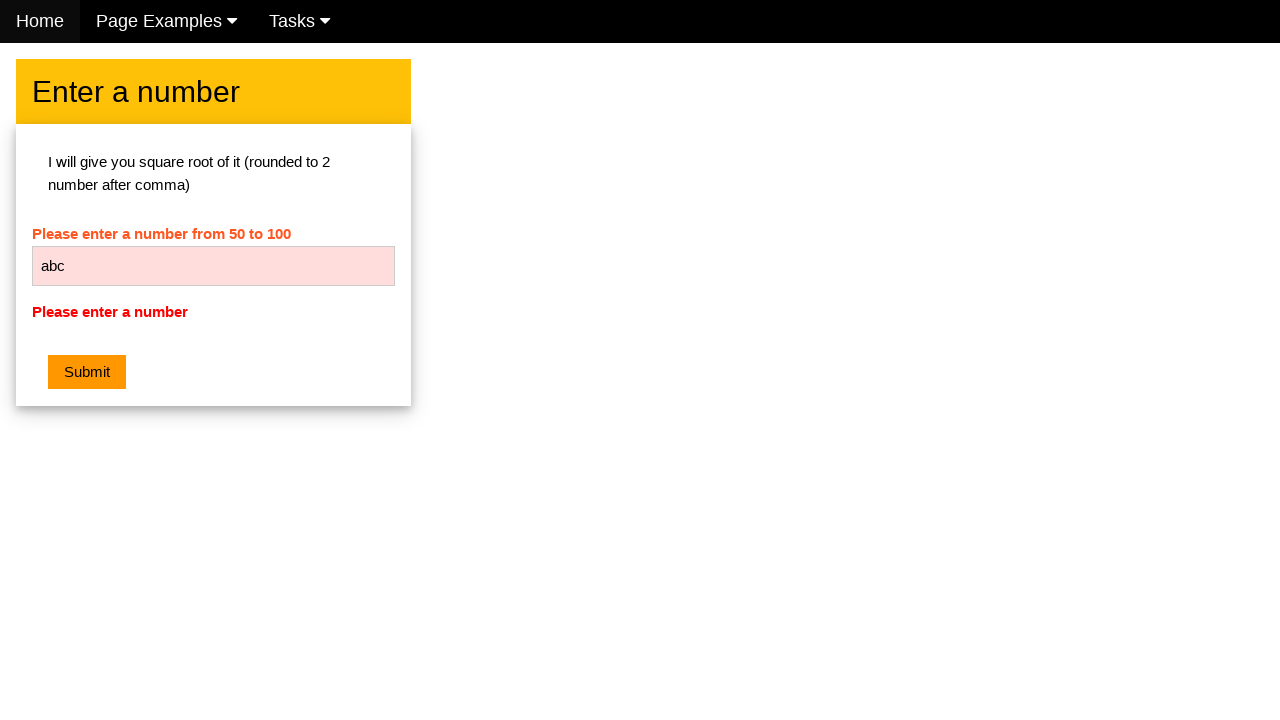

Retrieved error message text content
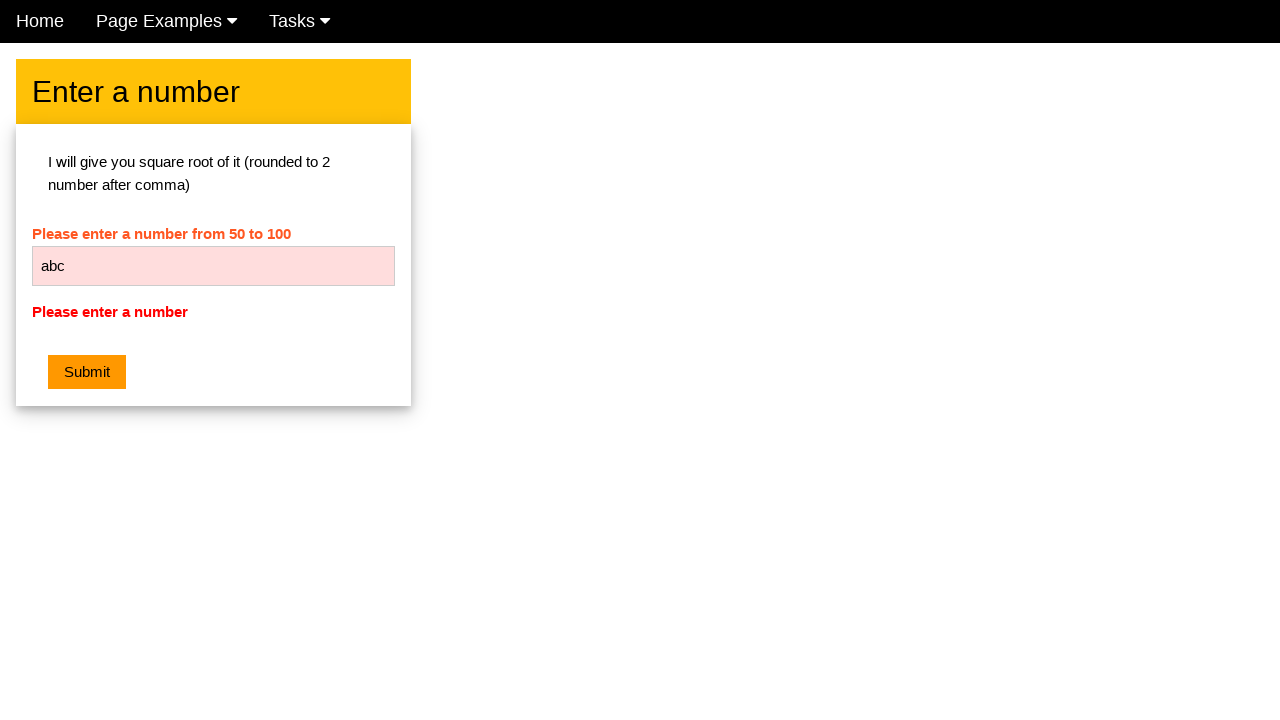

Verified error message is not None
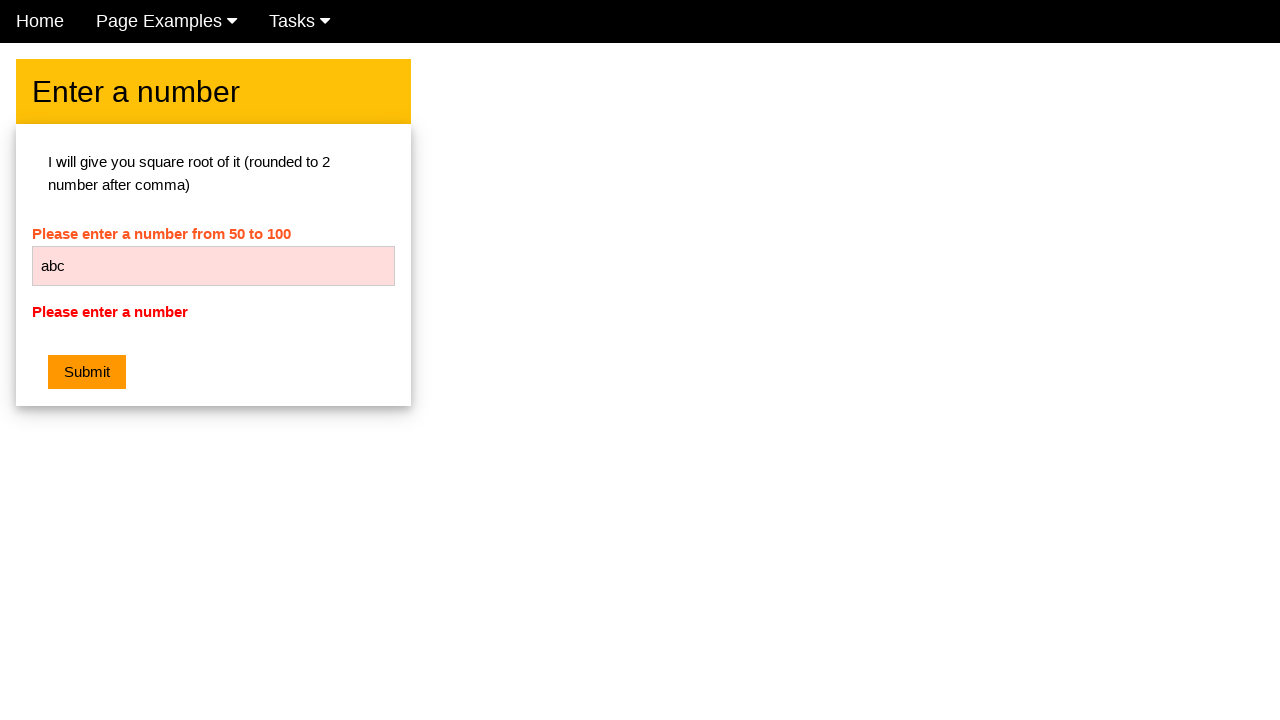

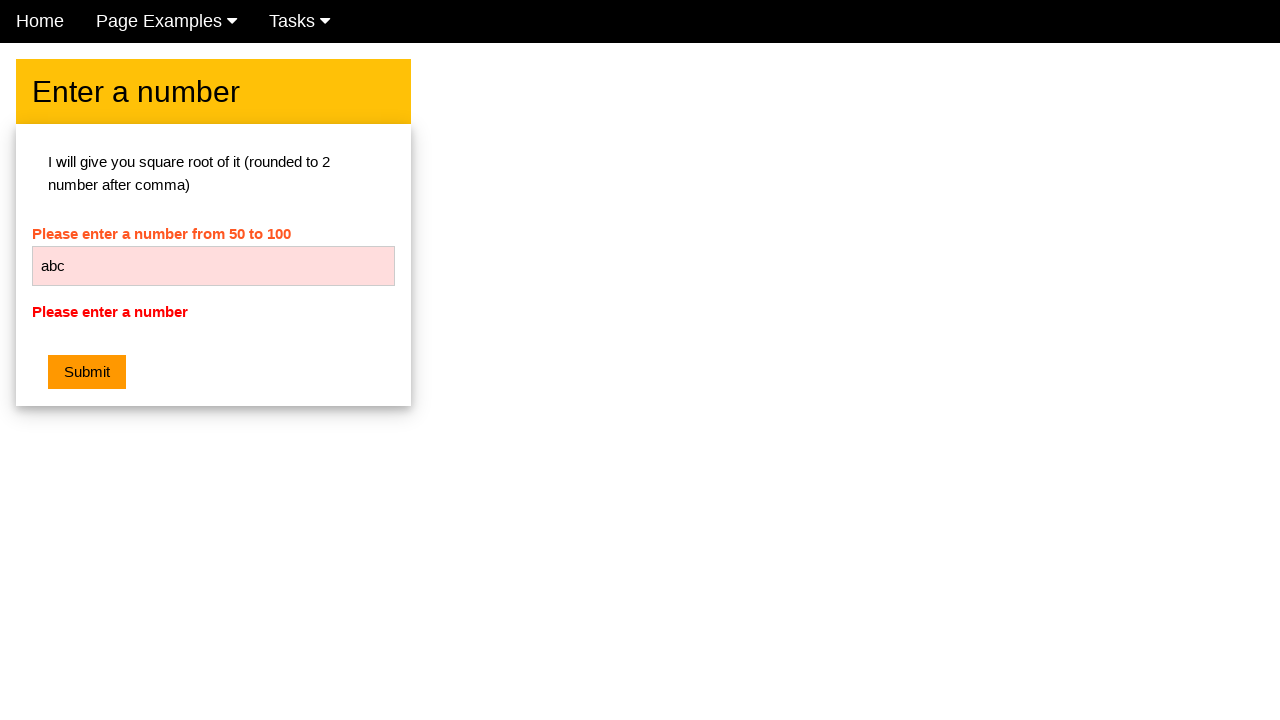